Tests browser tab handling by clicking a button that opens a new tab, switching to the new tab, and verifying the content displayed on it

Starting URL: https://demoqa.com/browser-windows

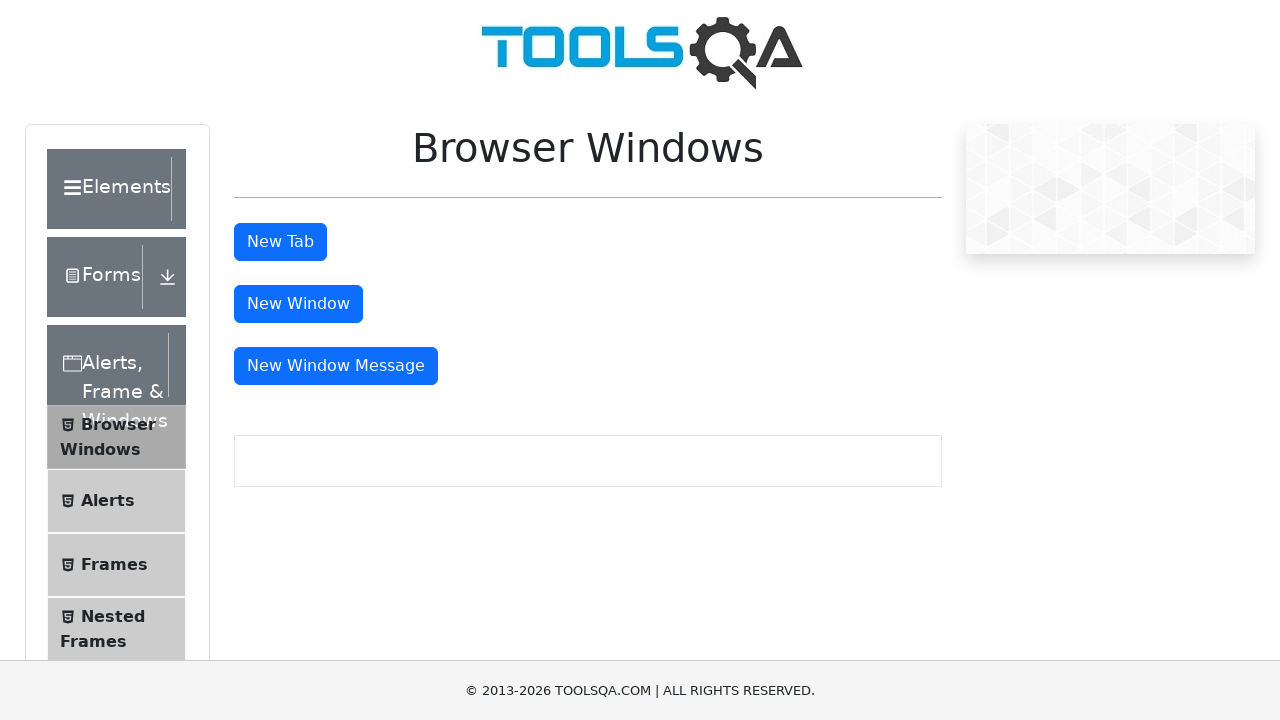

Clicked button to open new tab at (280, 242) on #tabButton
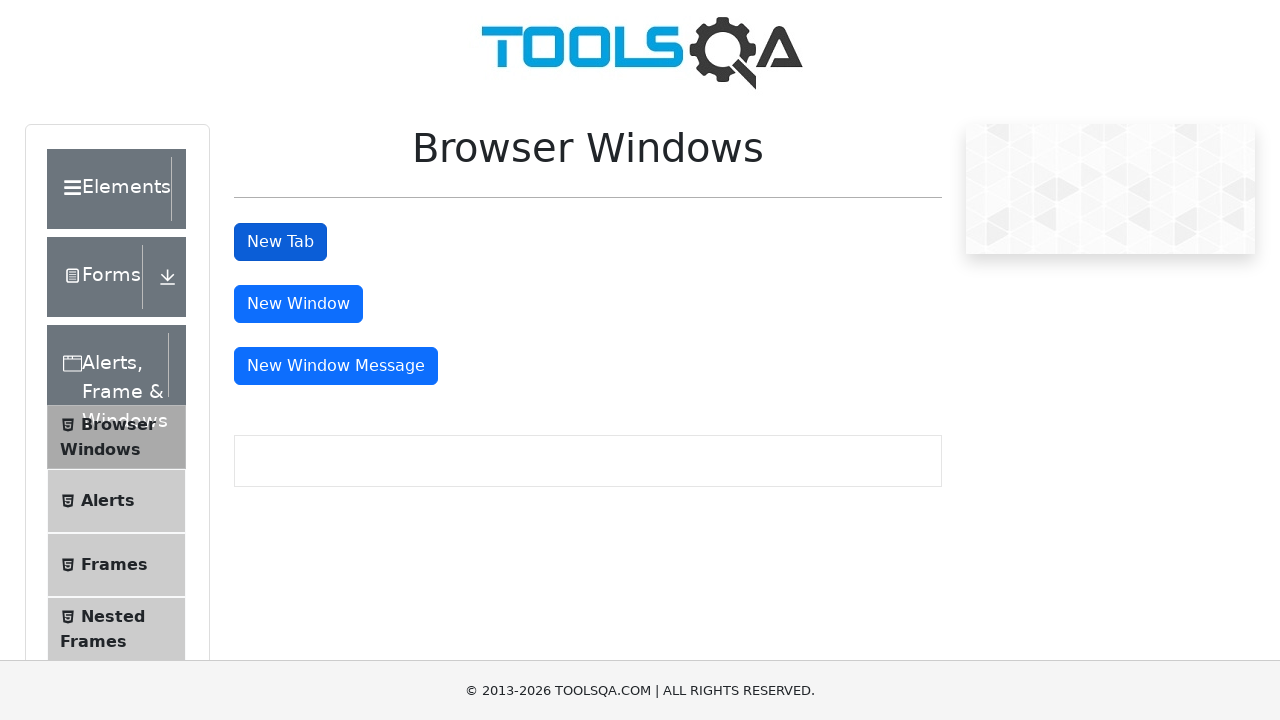

New tab opened and page object obtained
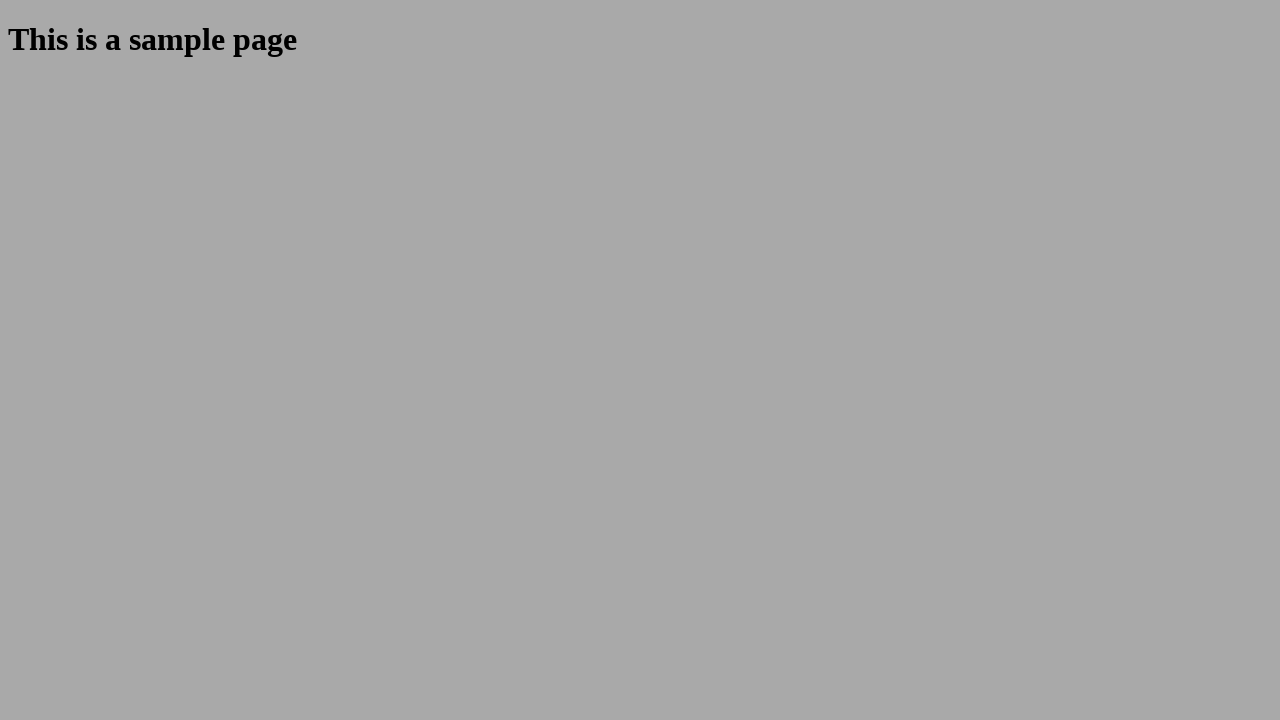

Waited for sample heading to load on new tab
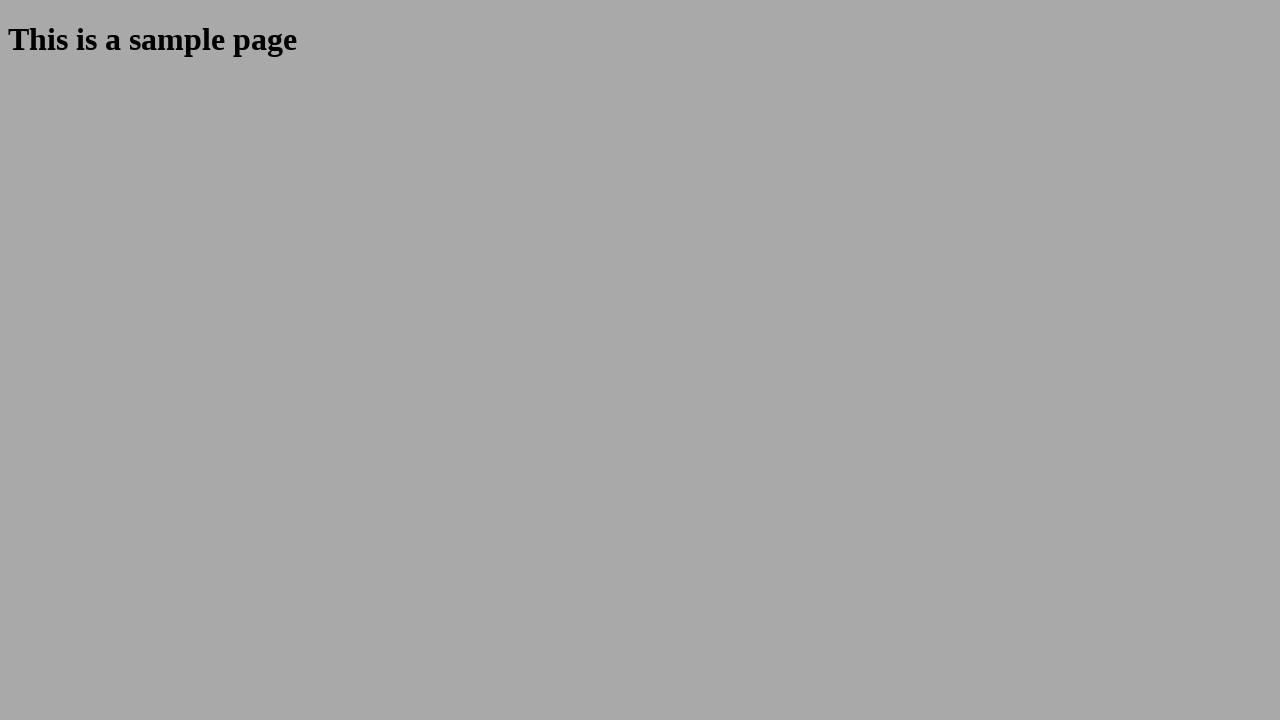

Retrieved heading text: 'This is a sample page'
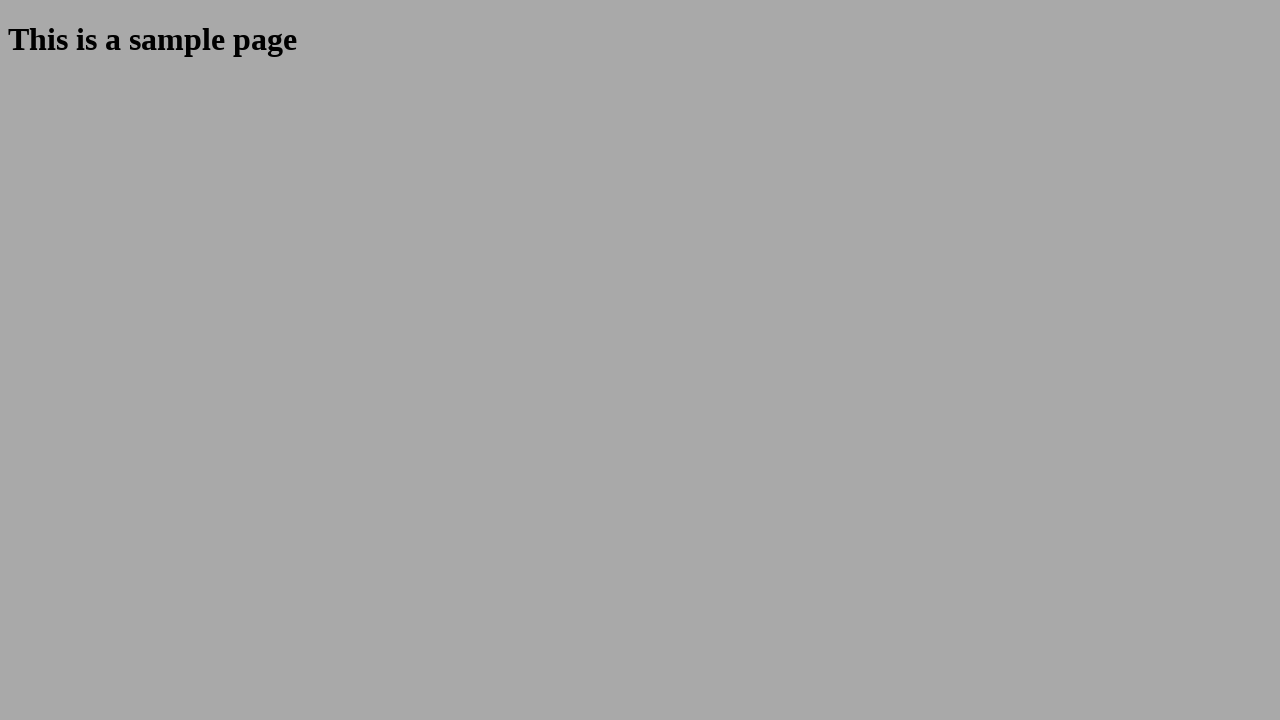

Closed the new tab
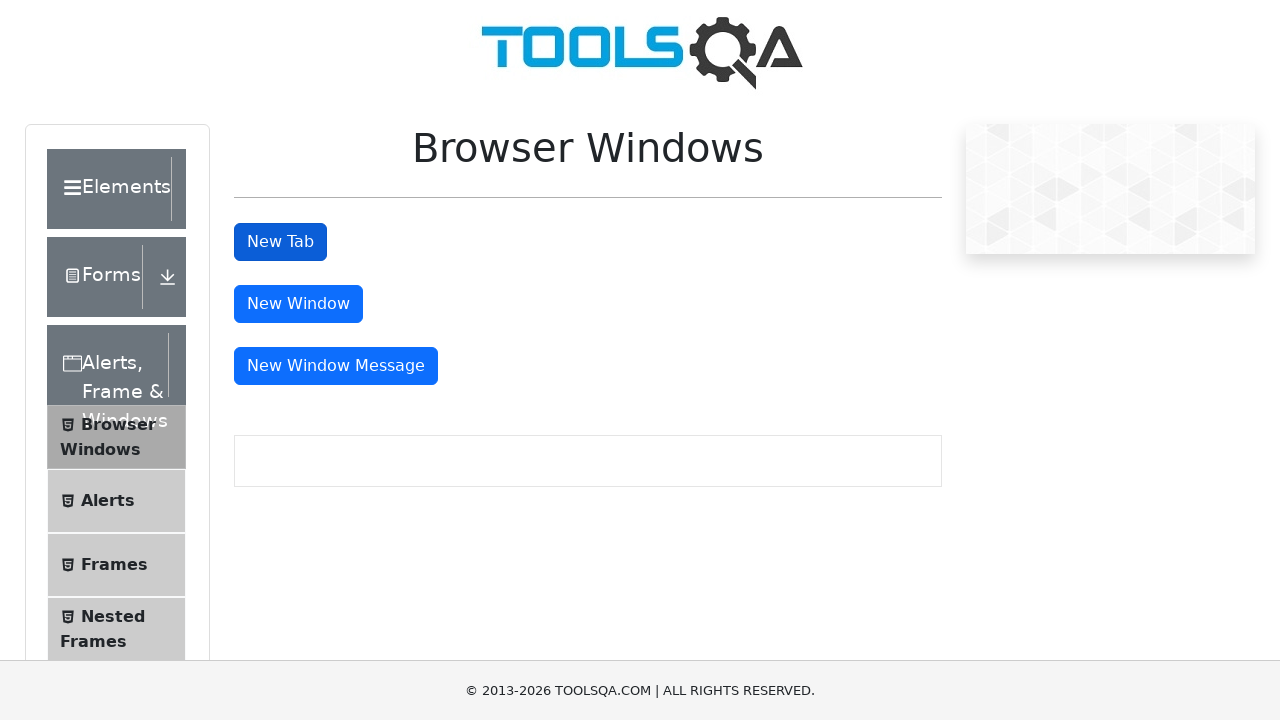

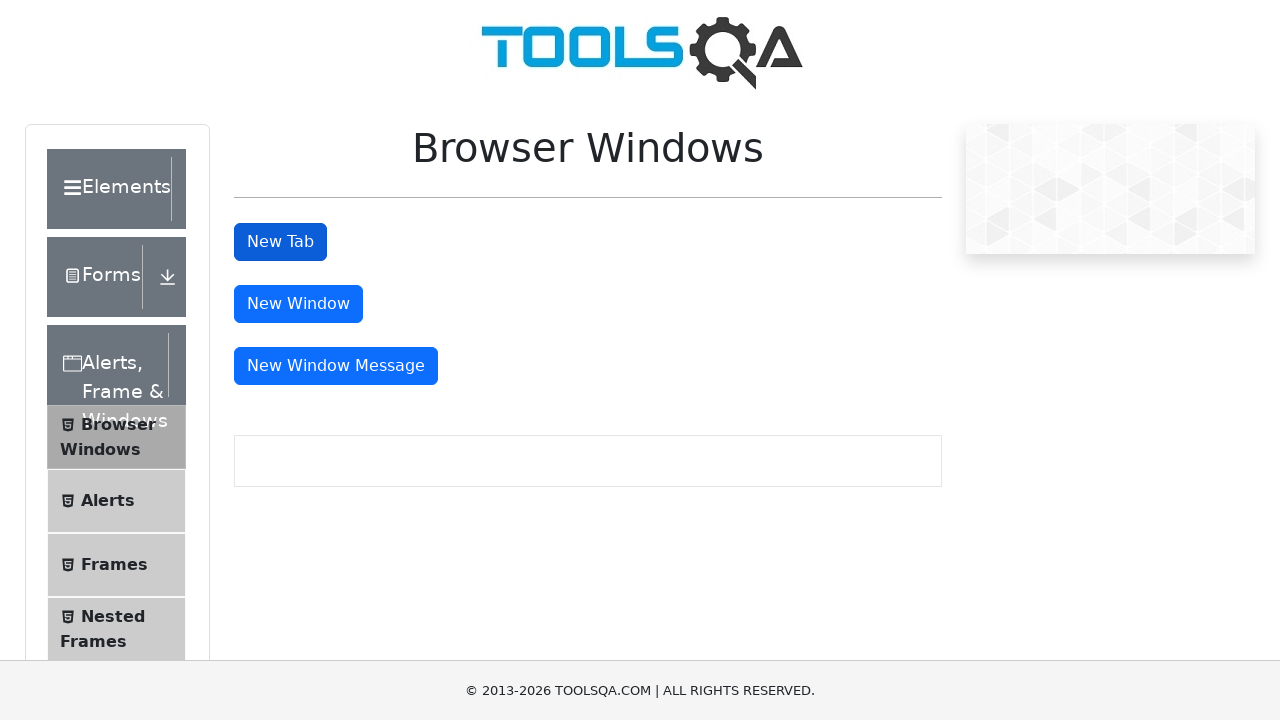